Tests the search functionality by navigating to the search page, entering "python" as a search query, and verifying that search results contain the language name

Starting URL: https://www.99-bottles-of-beer.net/

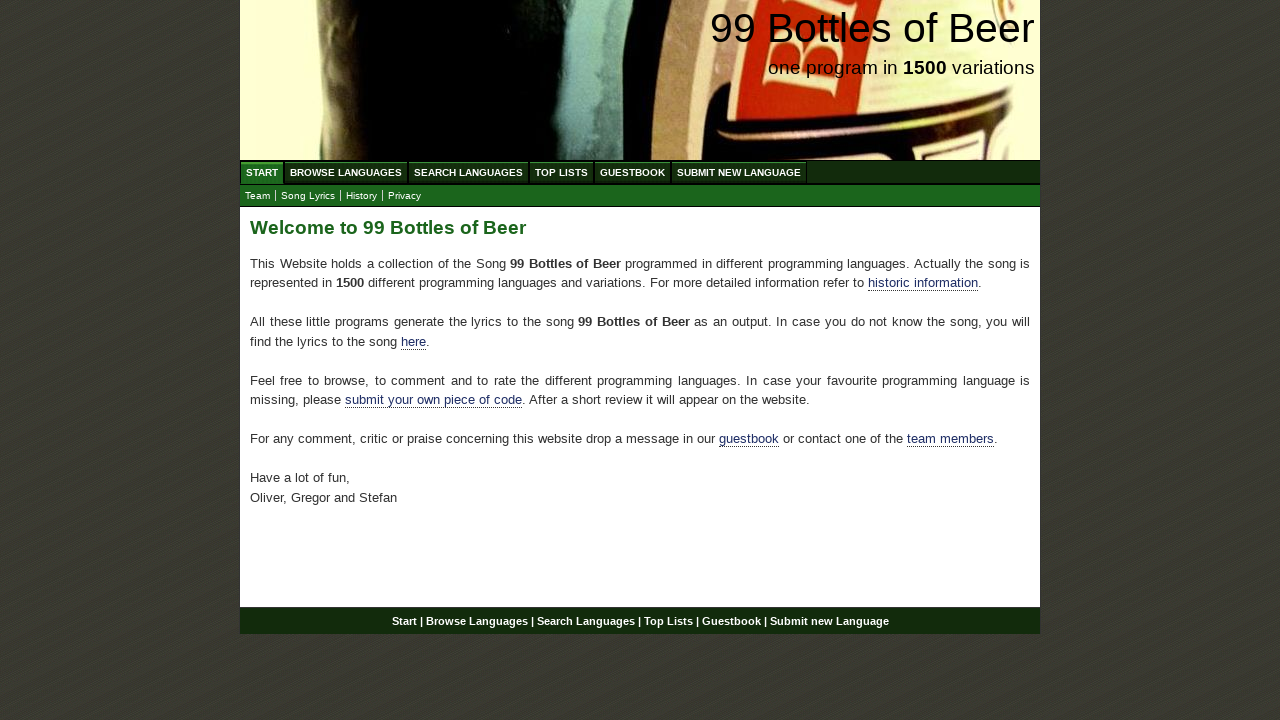

Clicked on Search Languages menu item at (468, 172) on xpath=//ul[@id='menu']/li/a[@href='/search.html']
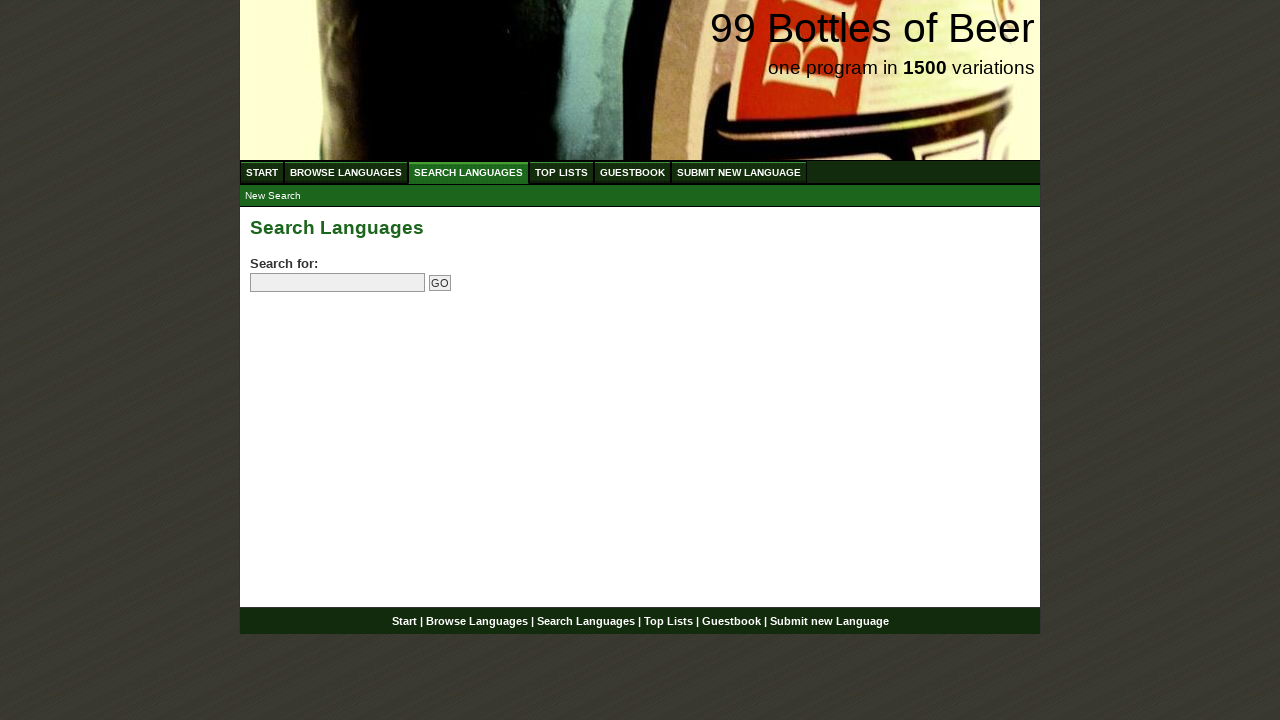

Filled search field with 'python' on input[name='search']
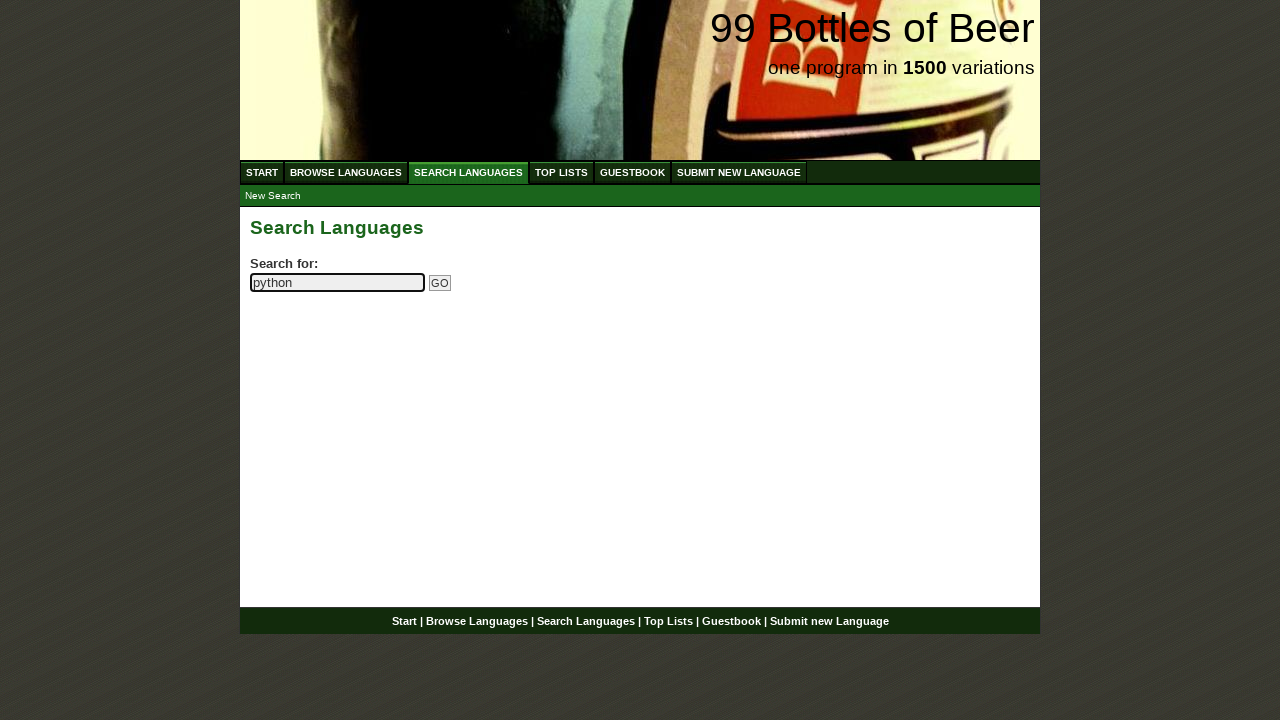

Clicked submit search button at (440, 283) on input[name='submitsearch']
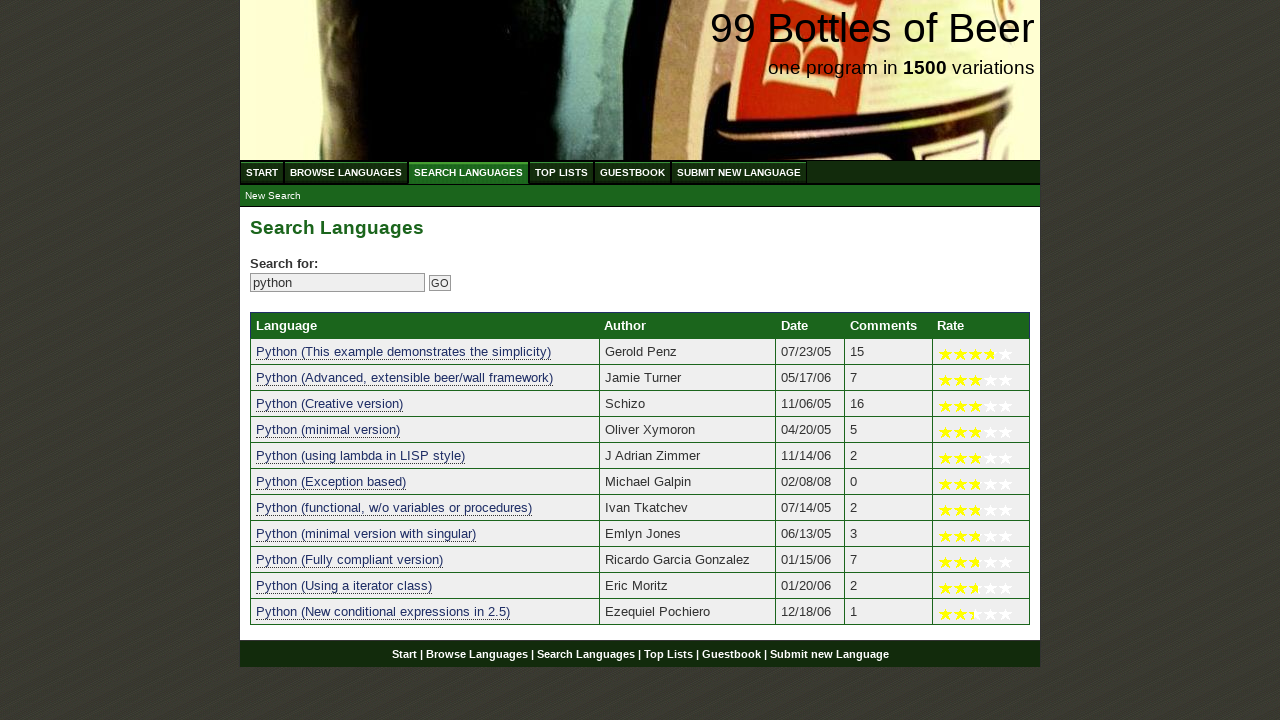

Search results table loaded successfully
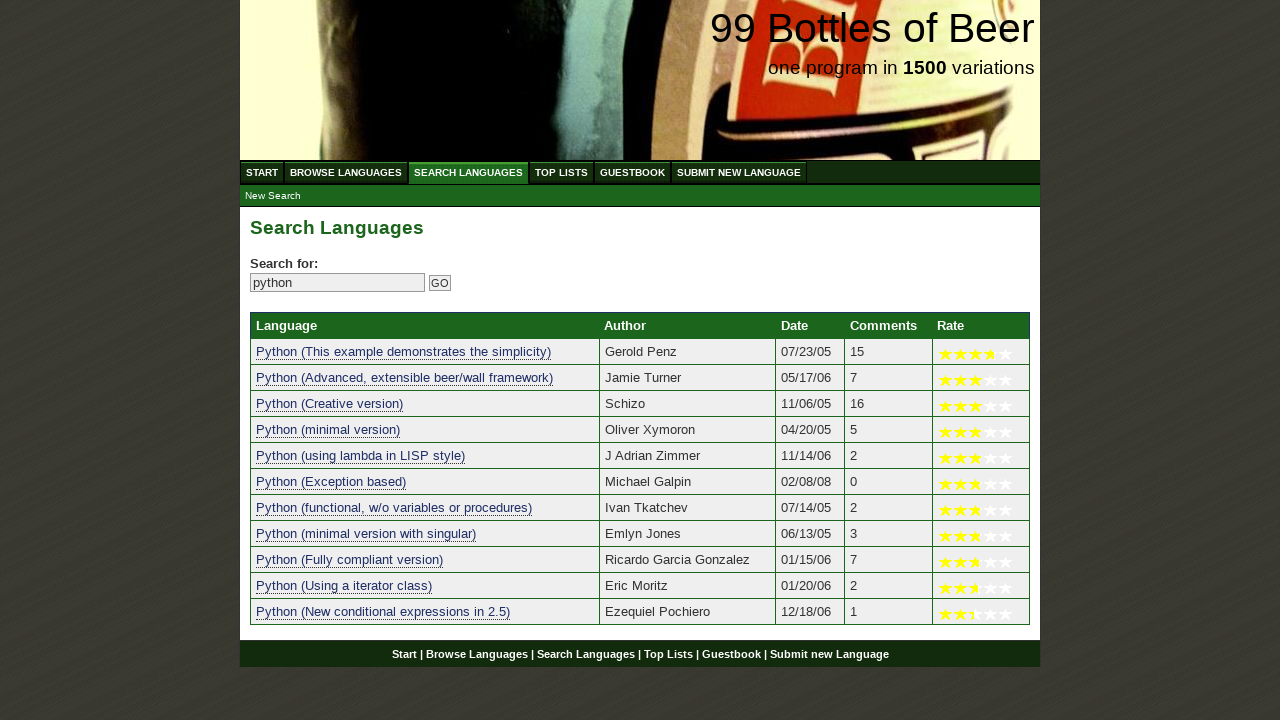

Located all language name links in search results
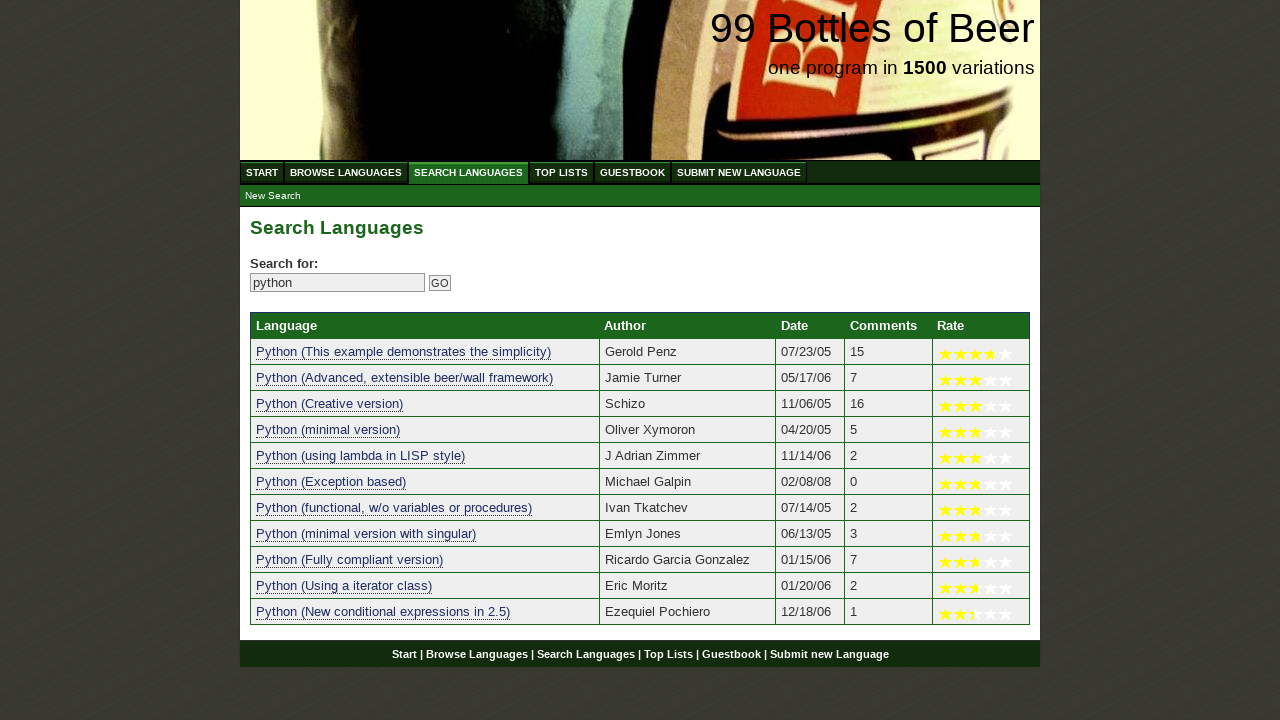

Verified that search results contain at least one language entry
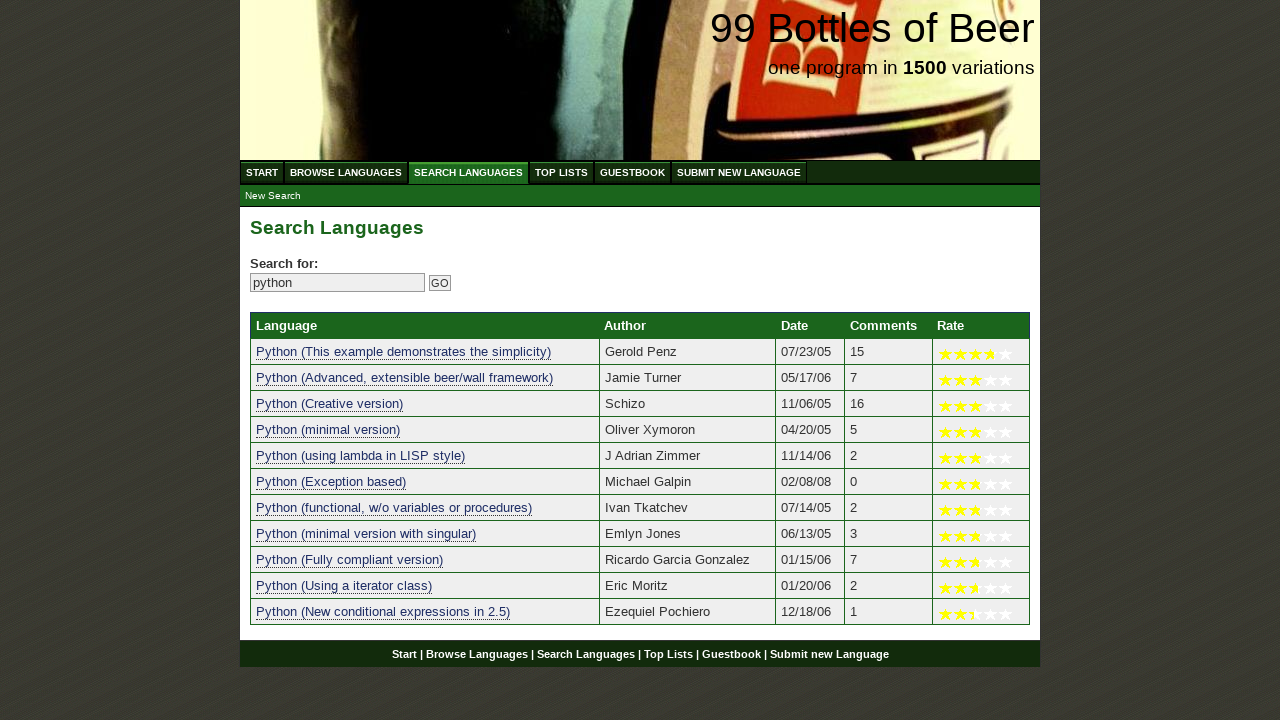

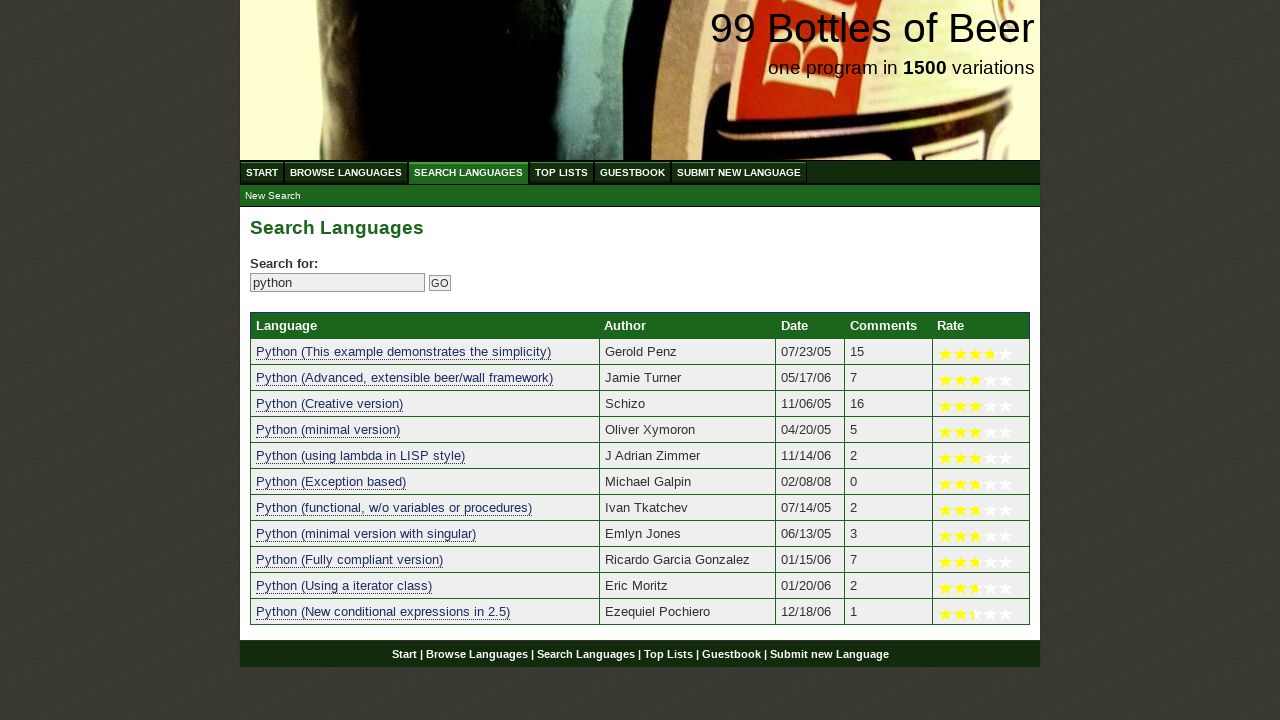